Tests browser navigation by visiting two different websites and using back/forward browser history controls

Starting URL: https://demo.nopcommerce.com/register?returnUrl=%2F

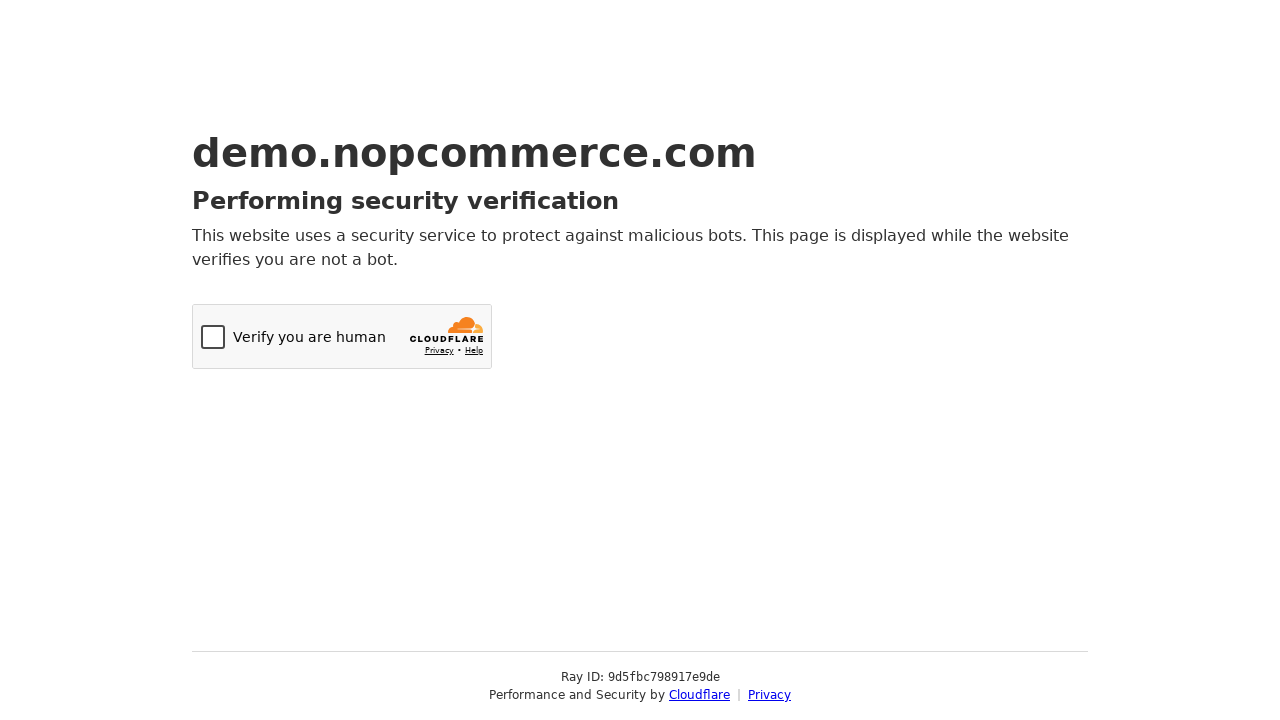

Navigated to Snapdeal website
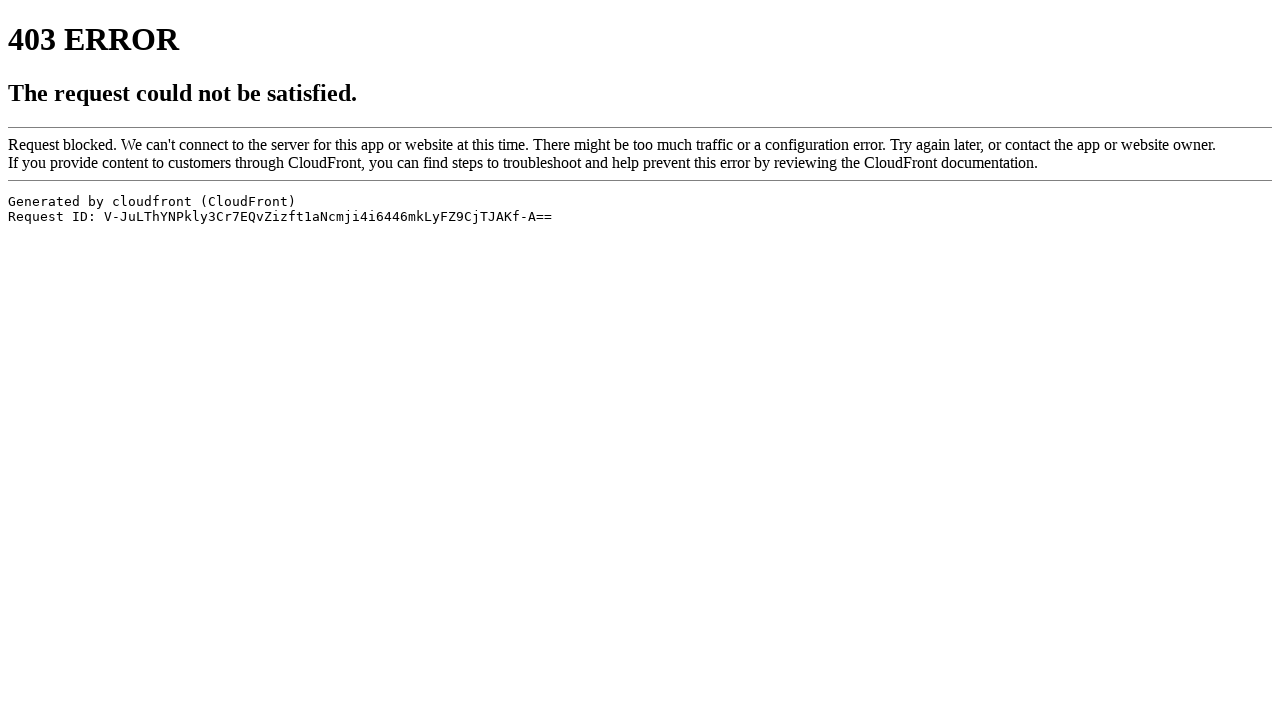

Navigated back to nopcommerce registration page
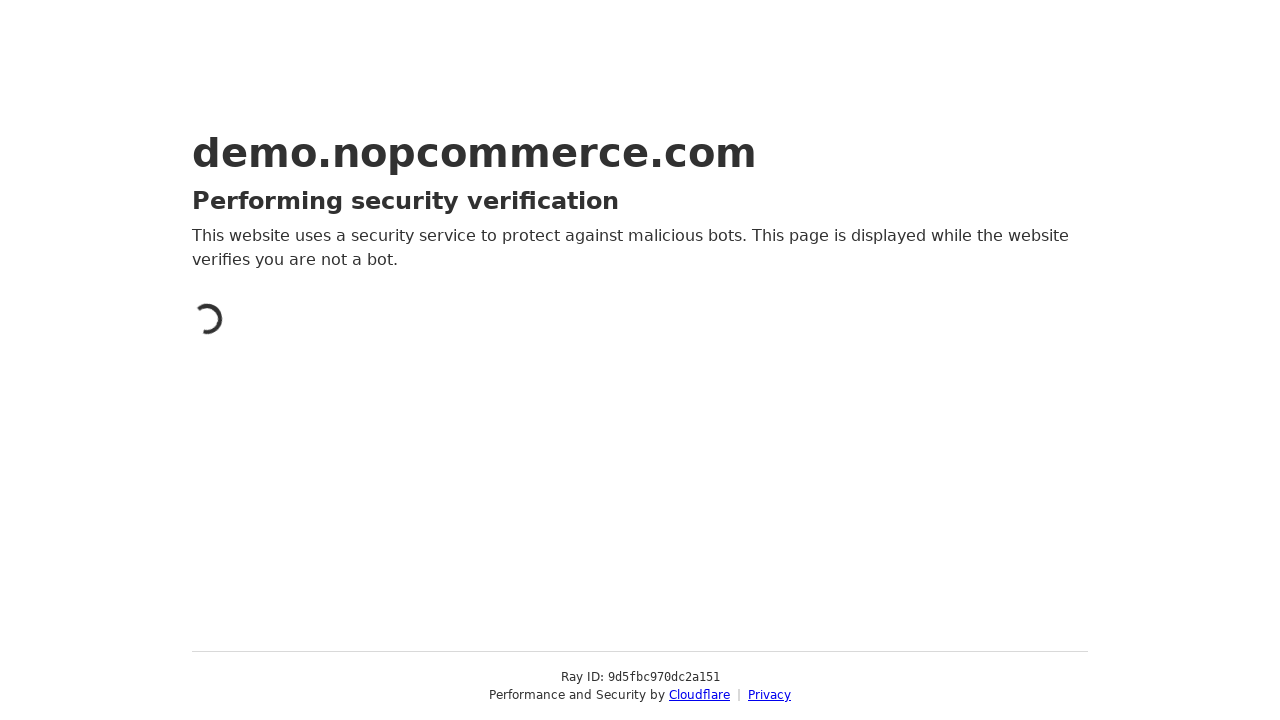

Navigated forward to Snapdeal website
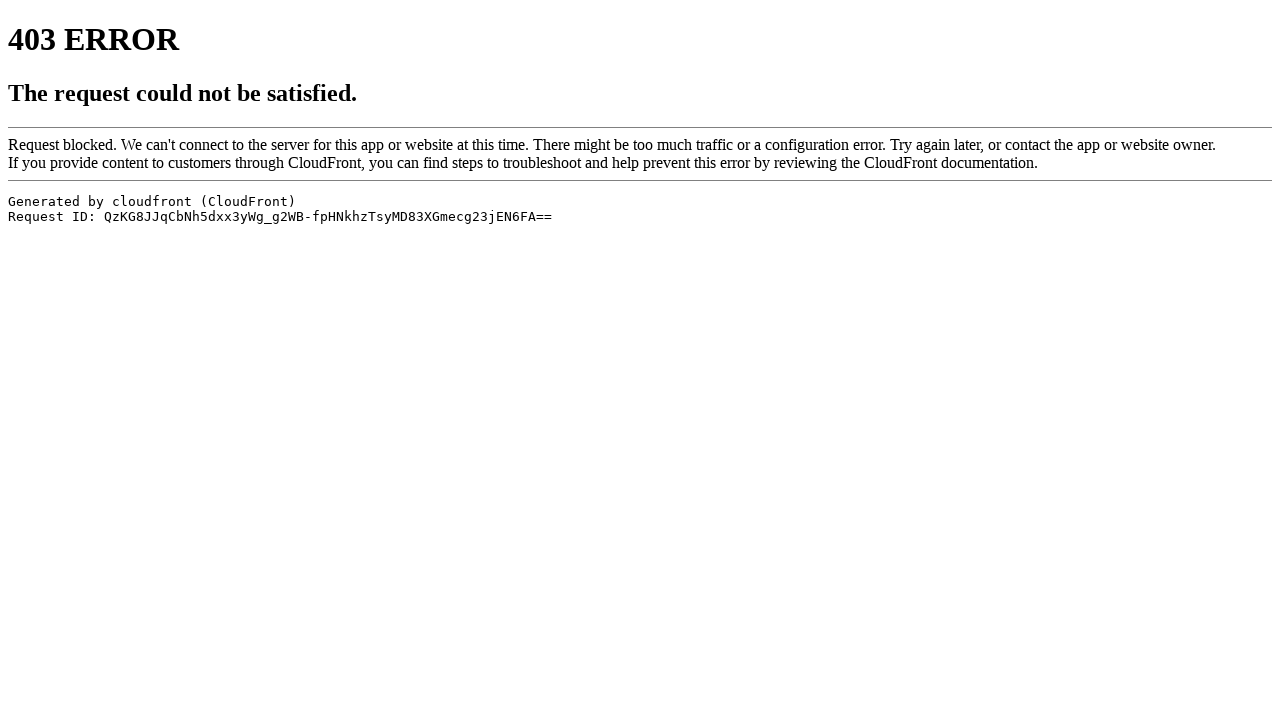

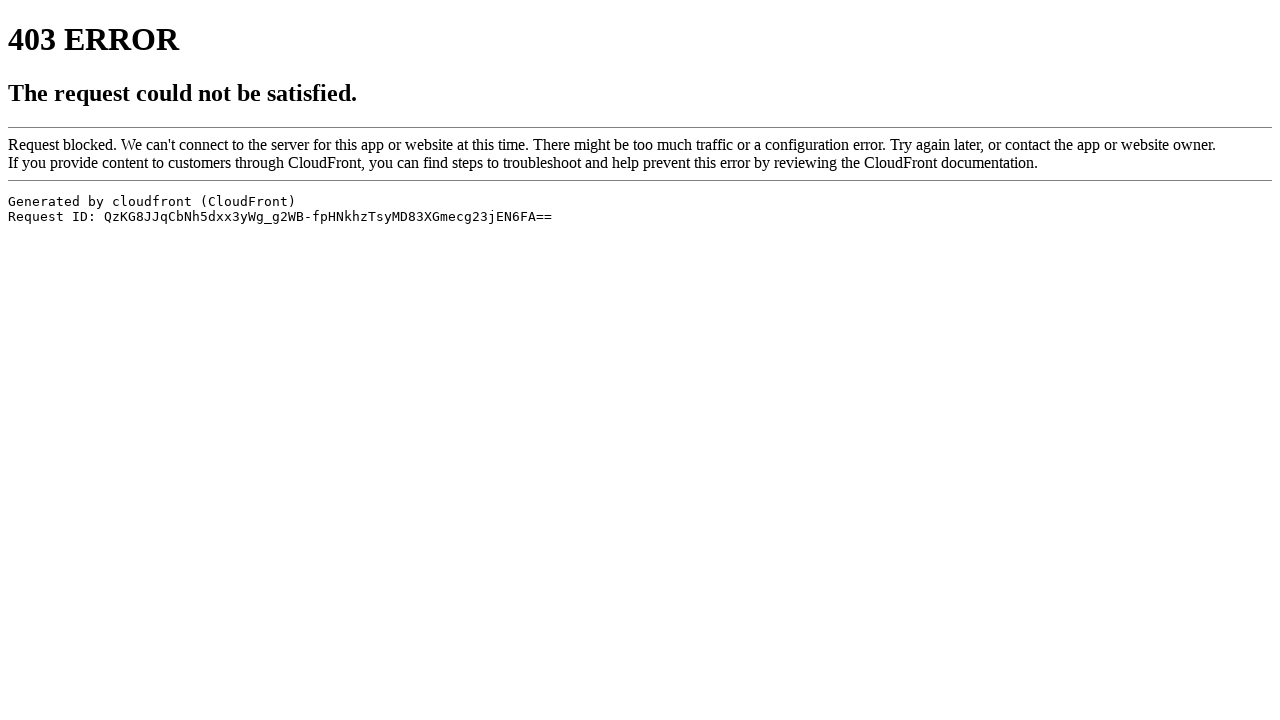